Tests the e-book payment process by adding an item to cart, selecting a debit card payment option, clicking the pay button, and verifying that validation error messages are displayed for missing form fields.

Starting URL: https://www.e-junkie.com/wiki/demo

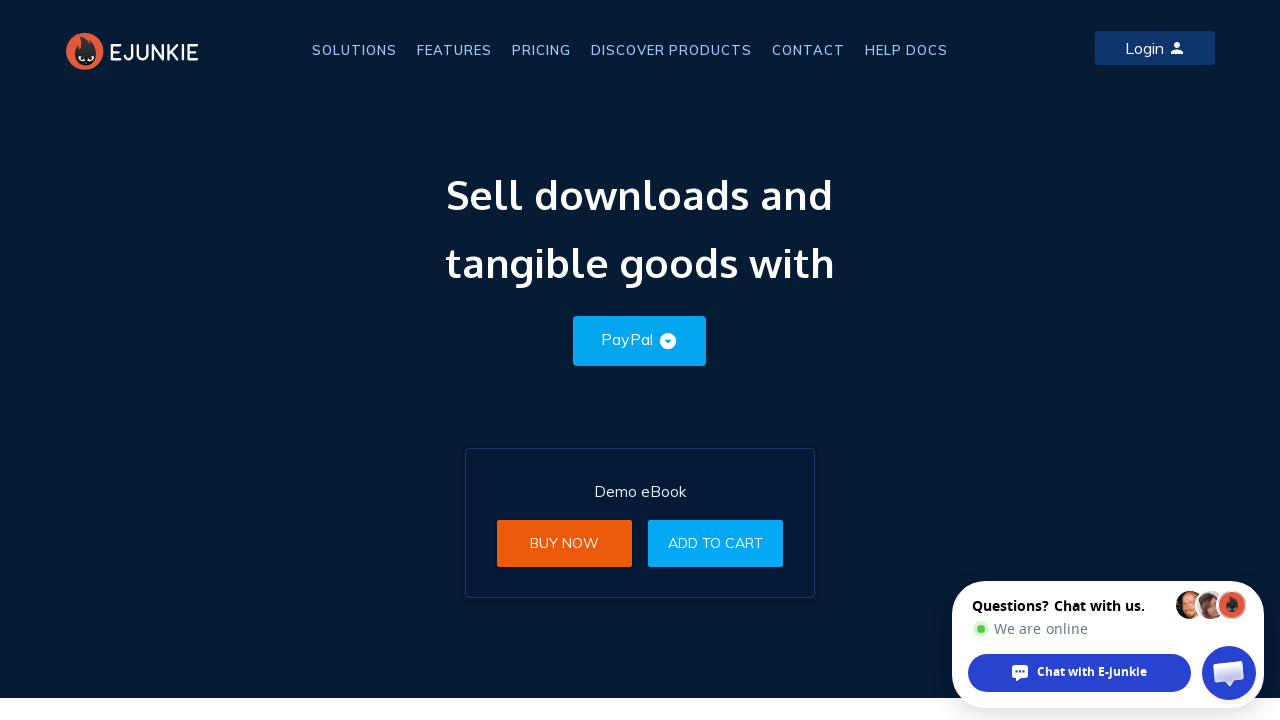

Clicked 'Add to Cart' button to add e-book to cart at (716, 543) on xpath=//a[text()='Add to Cart']
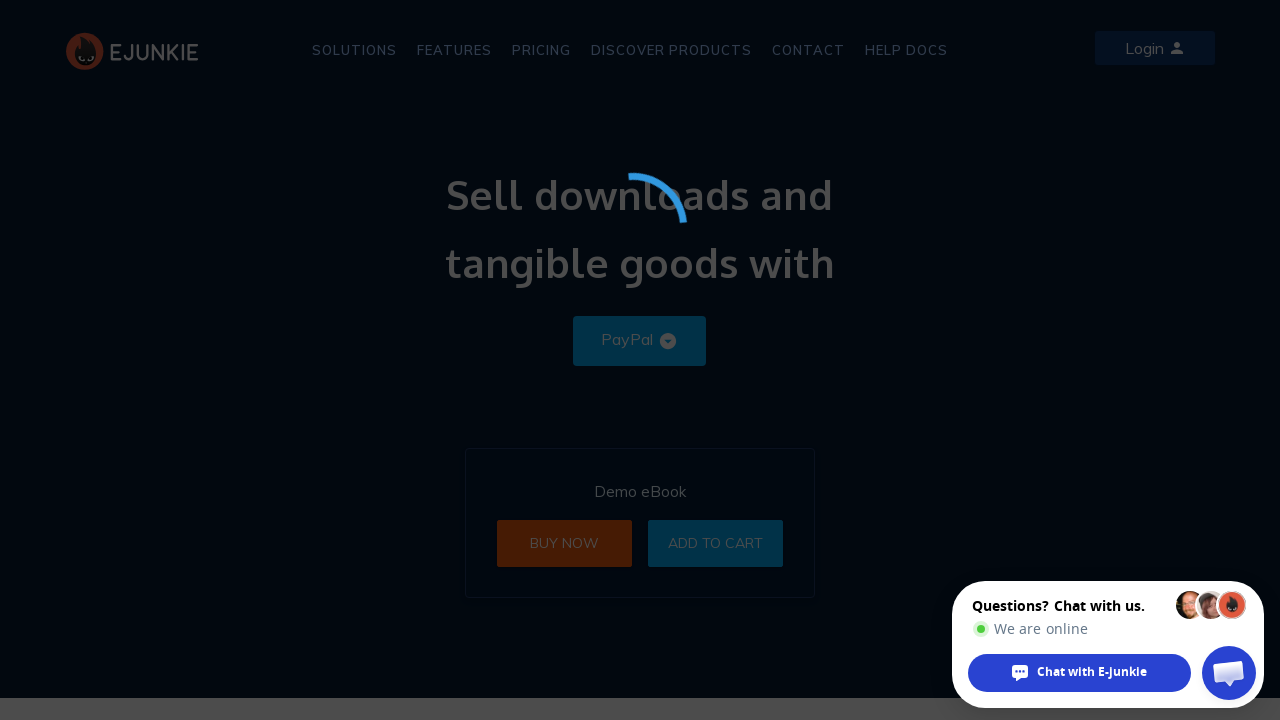

Located payment iframe
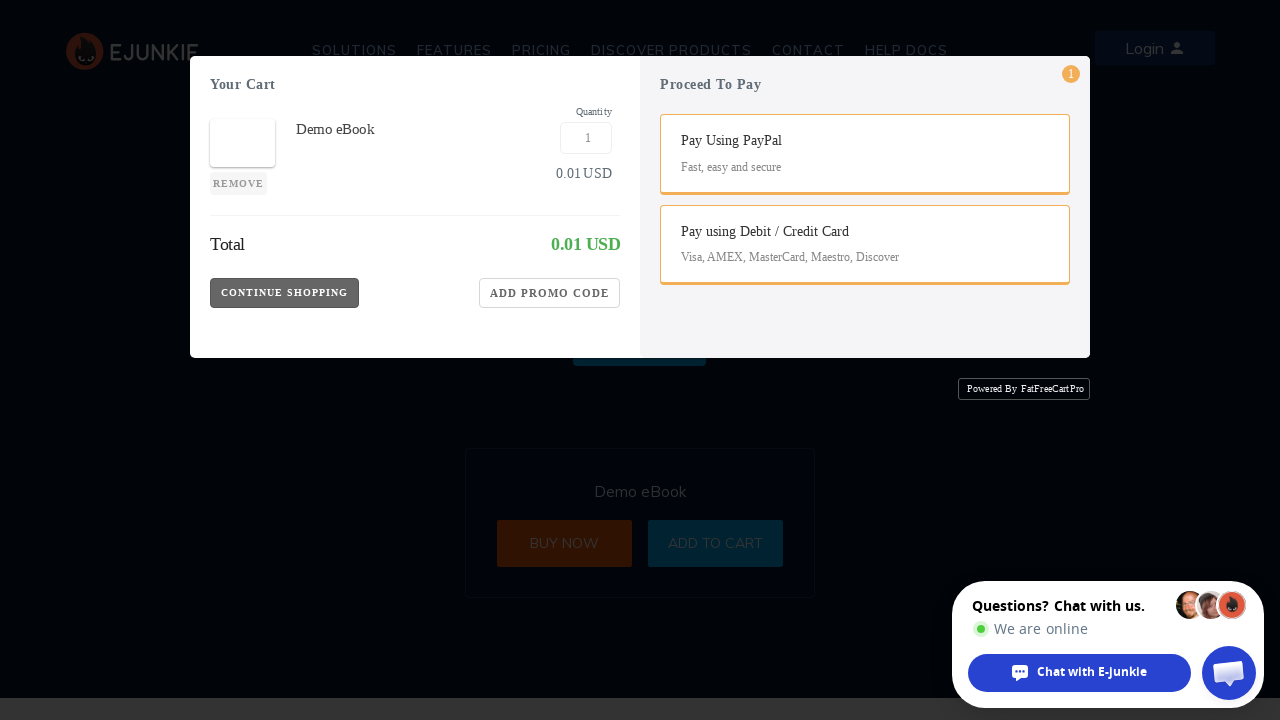

Selected debit card payment option (Visa, AMEX, MasterCard, Maestro, Discover) at (875, 283) on iframe >> nth=0 >> internal:control=enter-frame >> xpath=//span[text()='Visa, AM
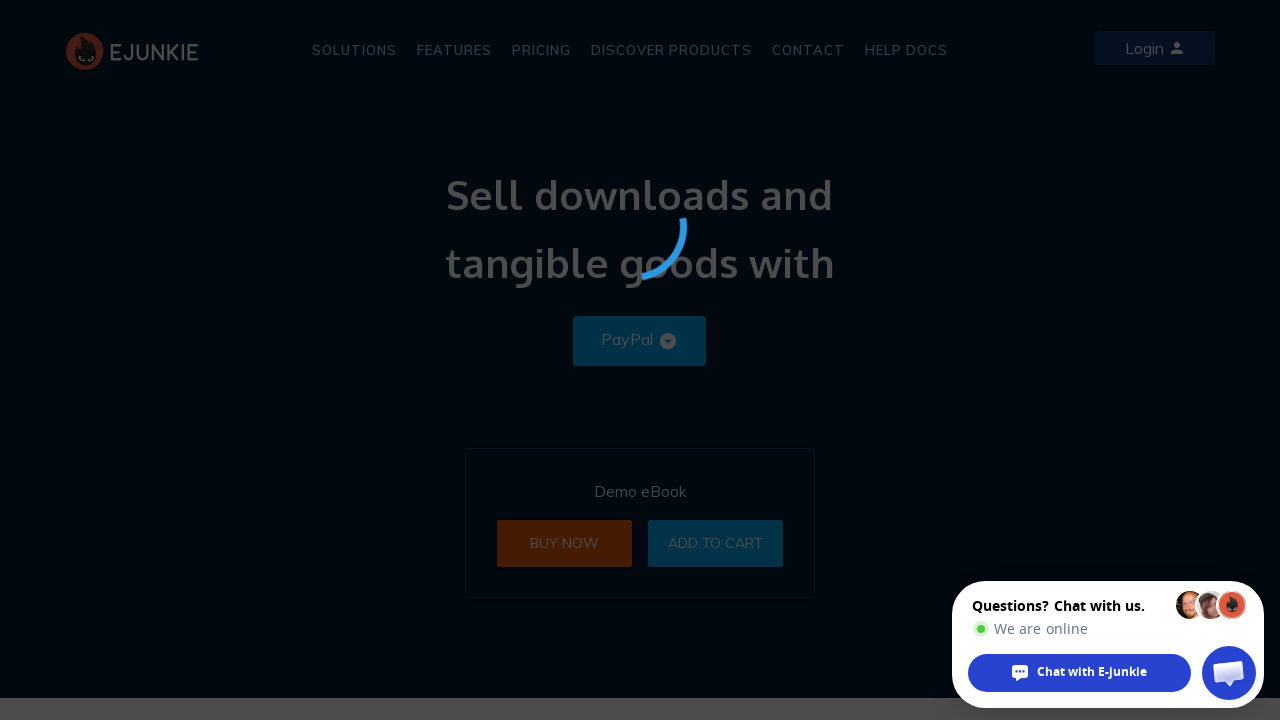

Waited for payment UI to update
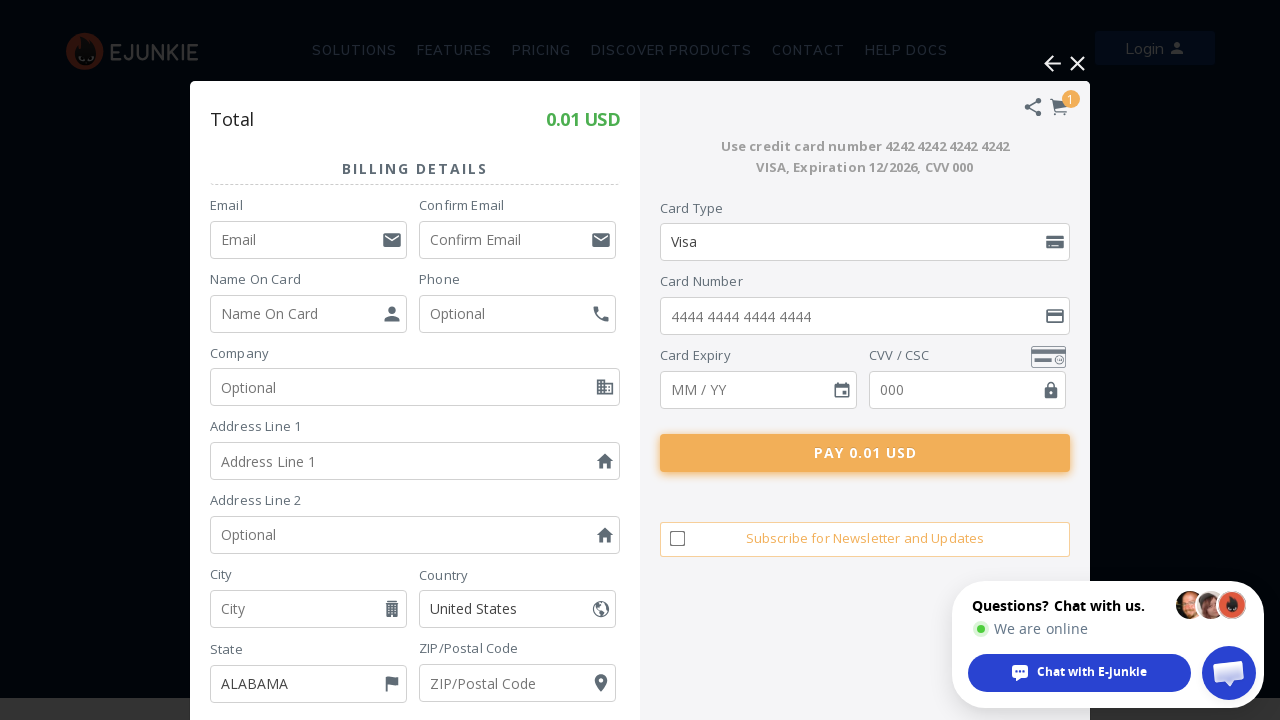

Clicked 'Pay' button to submit payment form at (865, 453) on iframe >> nth=0 >> internal:control=enter-frame >> xpath=//button[@class='Pay-Bu
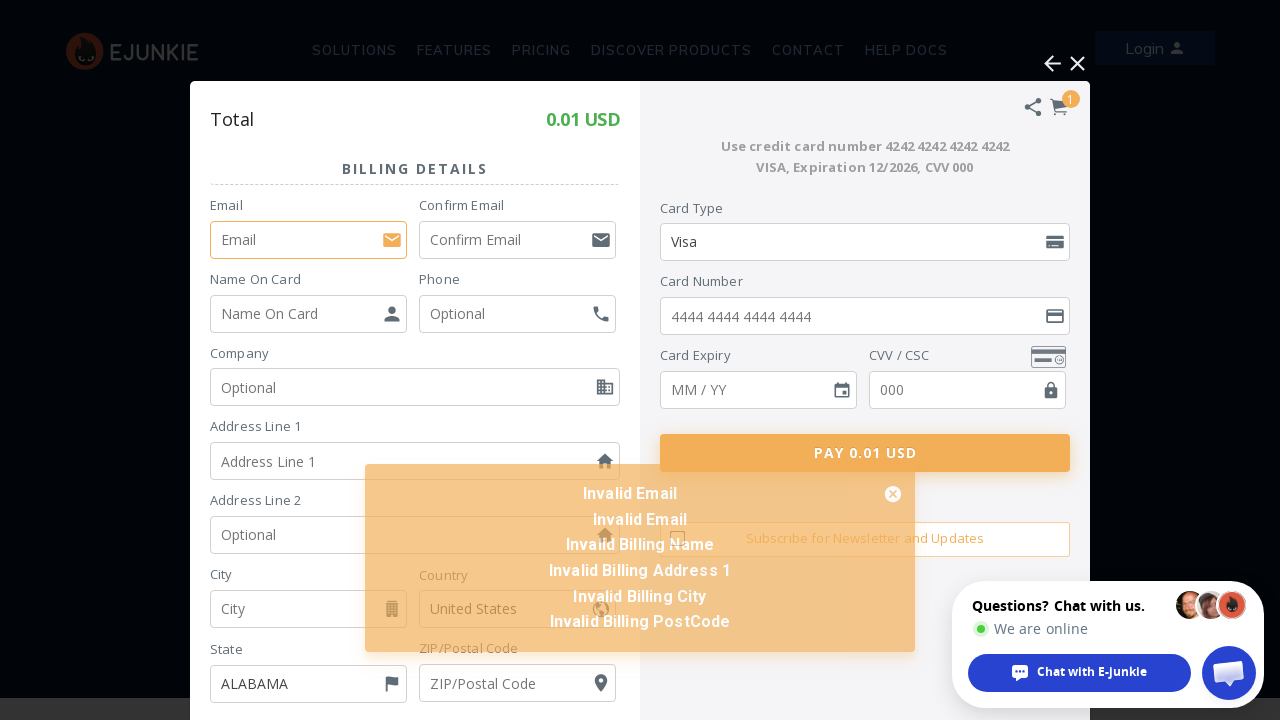

Validation error message appeared for missing form fields
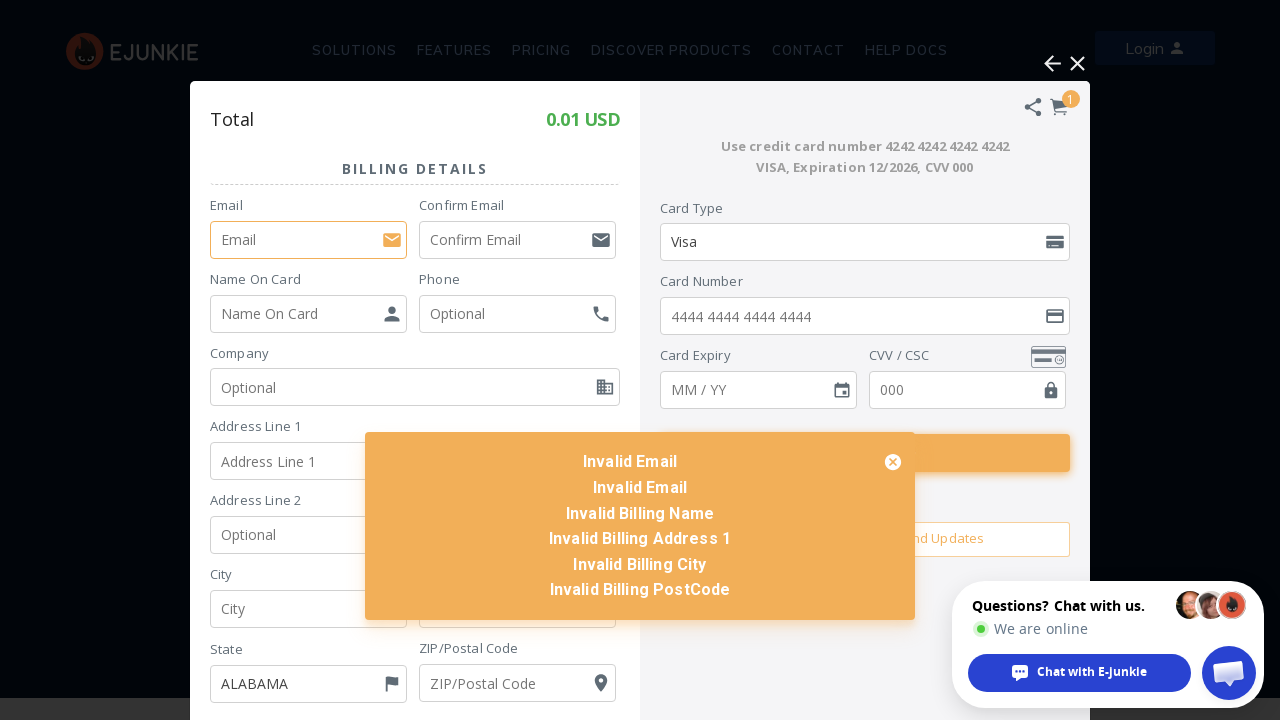

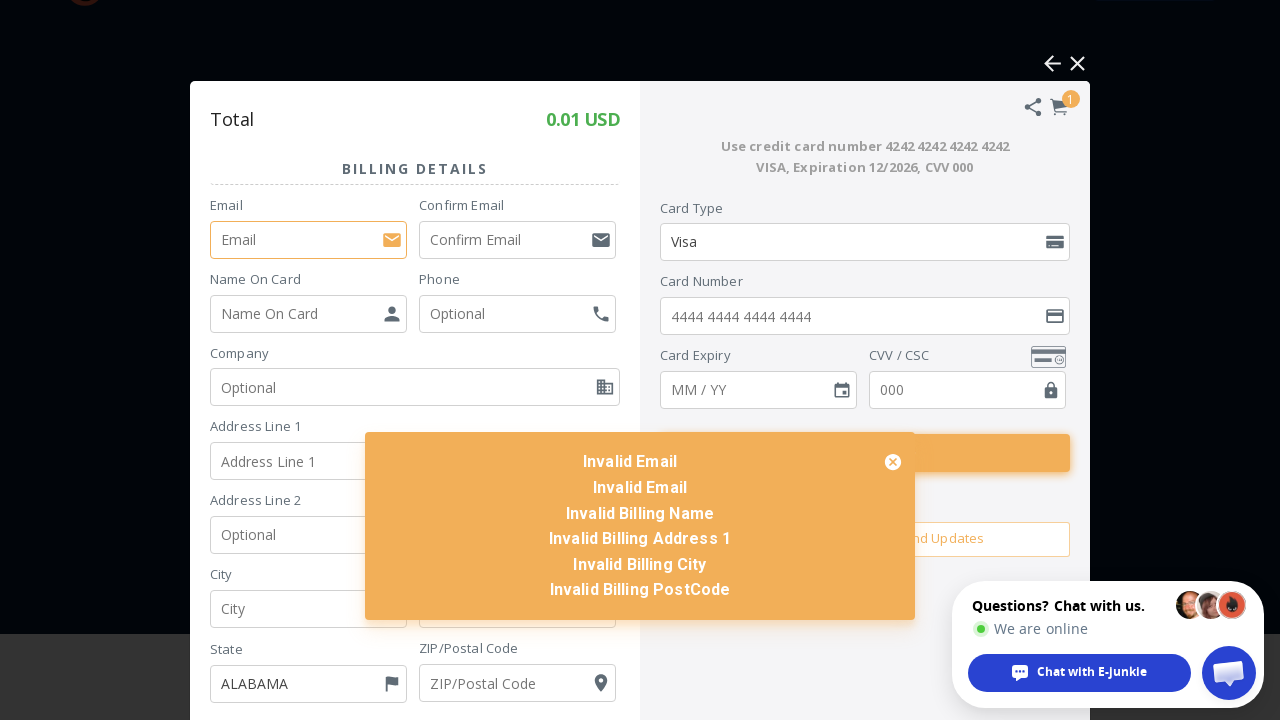